Tests dynamic element creation and deletion by clicking an "Add Element" button multiple times and verifying the created delete buttons

Starting URL: http://the-internet.herokuapp.com/add_remove_elements/

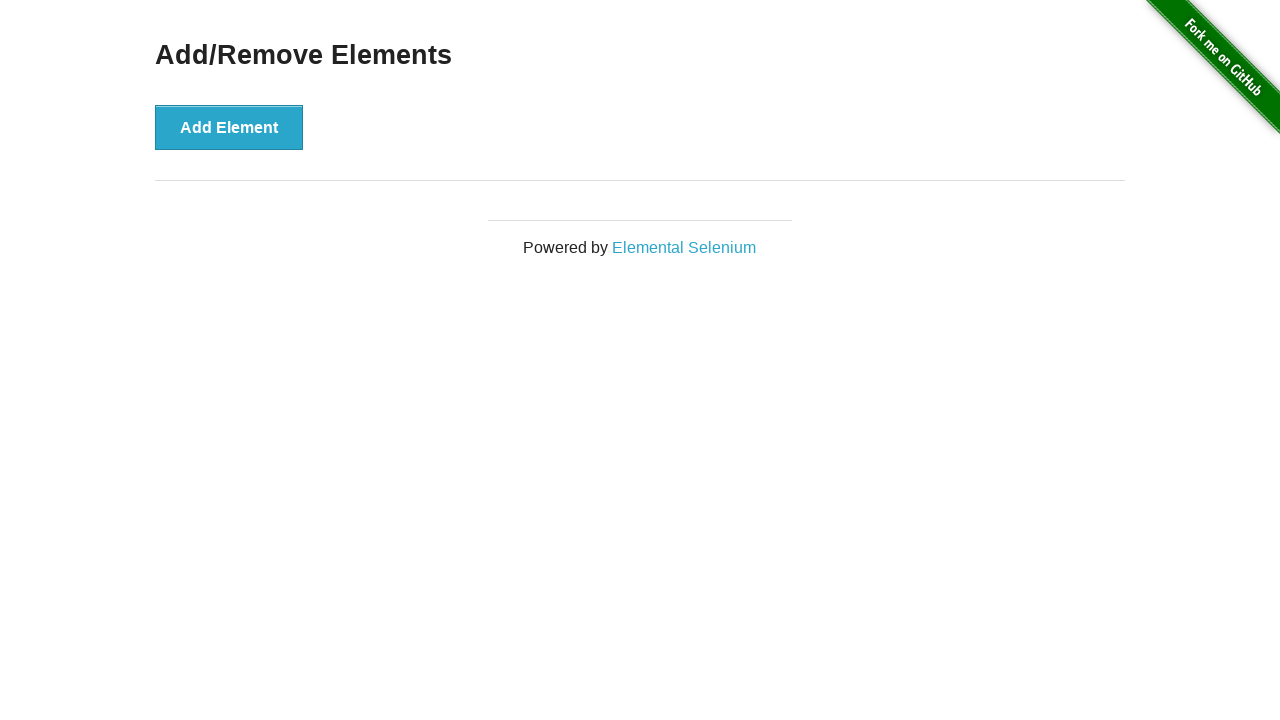

Navigated to add/remove elements page
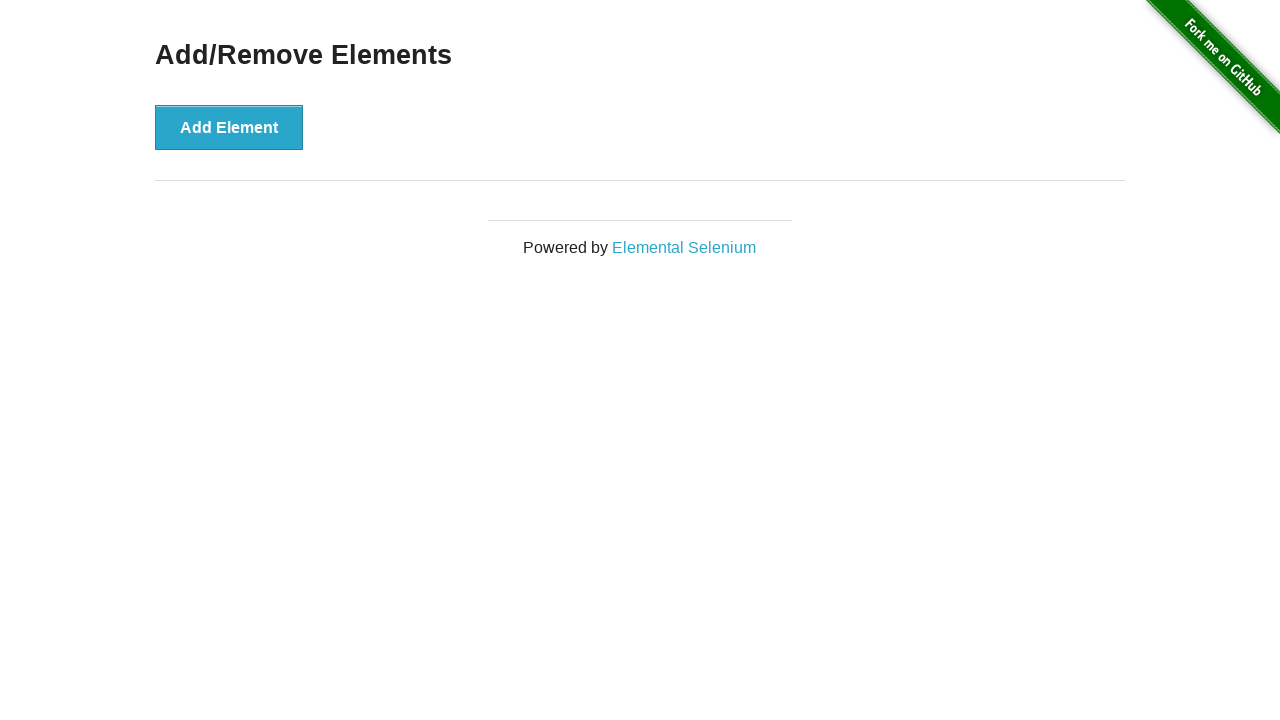

Clicked 'Add Element' button (click 1 of 5) at (229, 127) on button >> nth=0
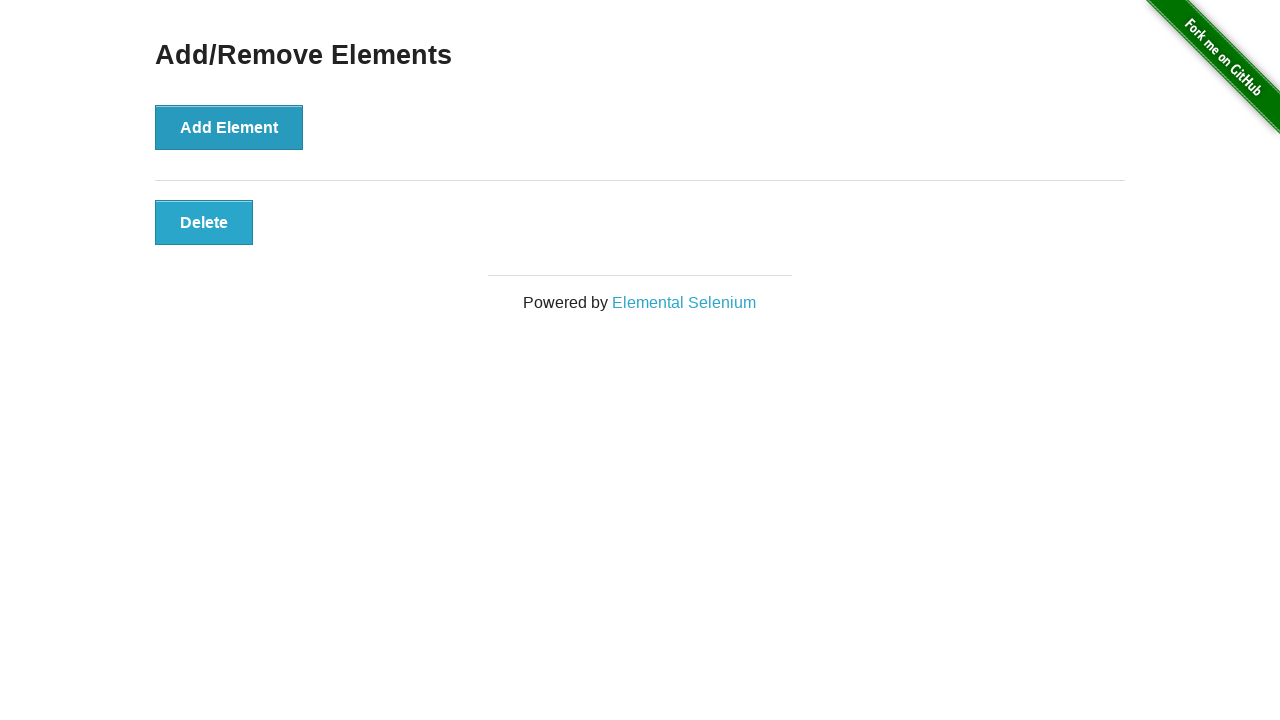

Clicked 'Add Element' button (click 2 of 5) at (229, 127) on button >> nth=0
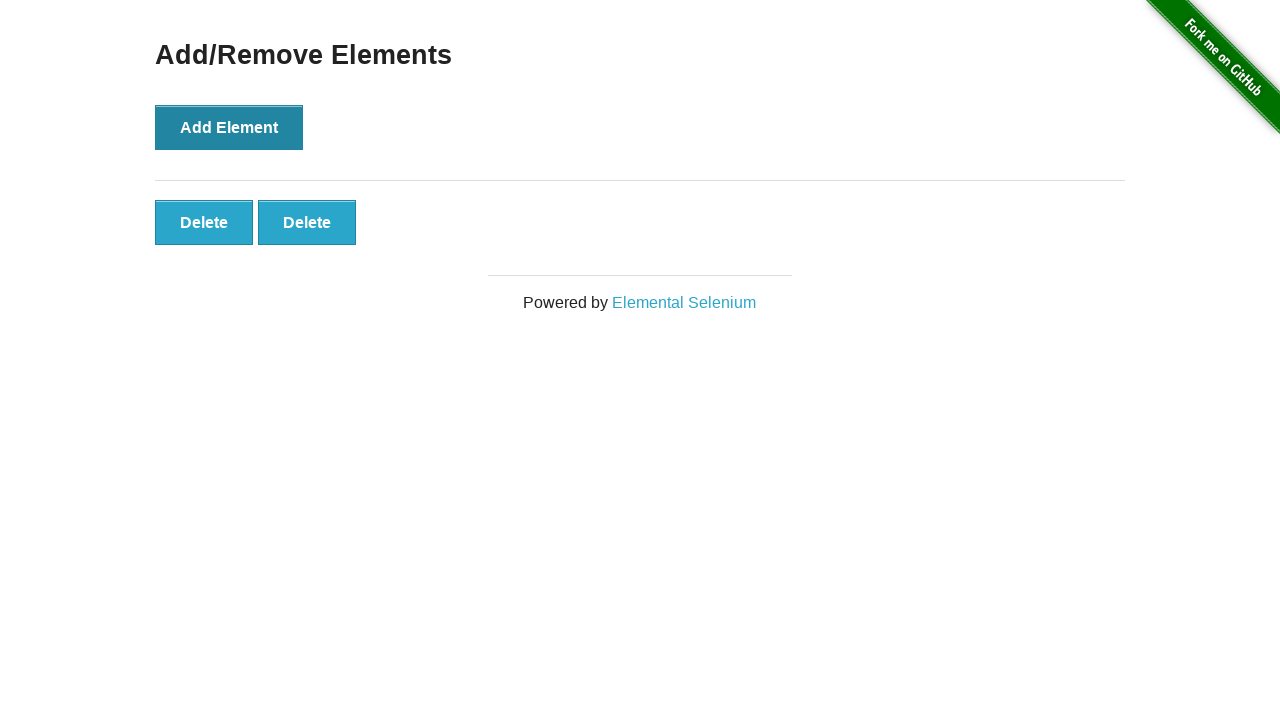

Clicked 'Add Element' button (click 3 of 5) at (229, 127) on button >> nth=0
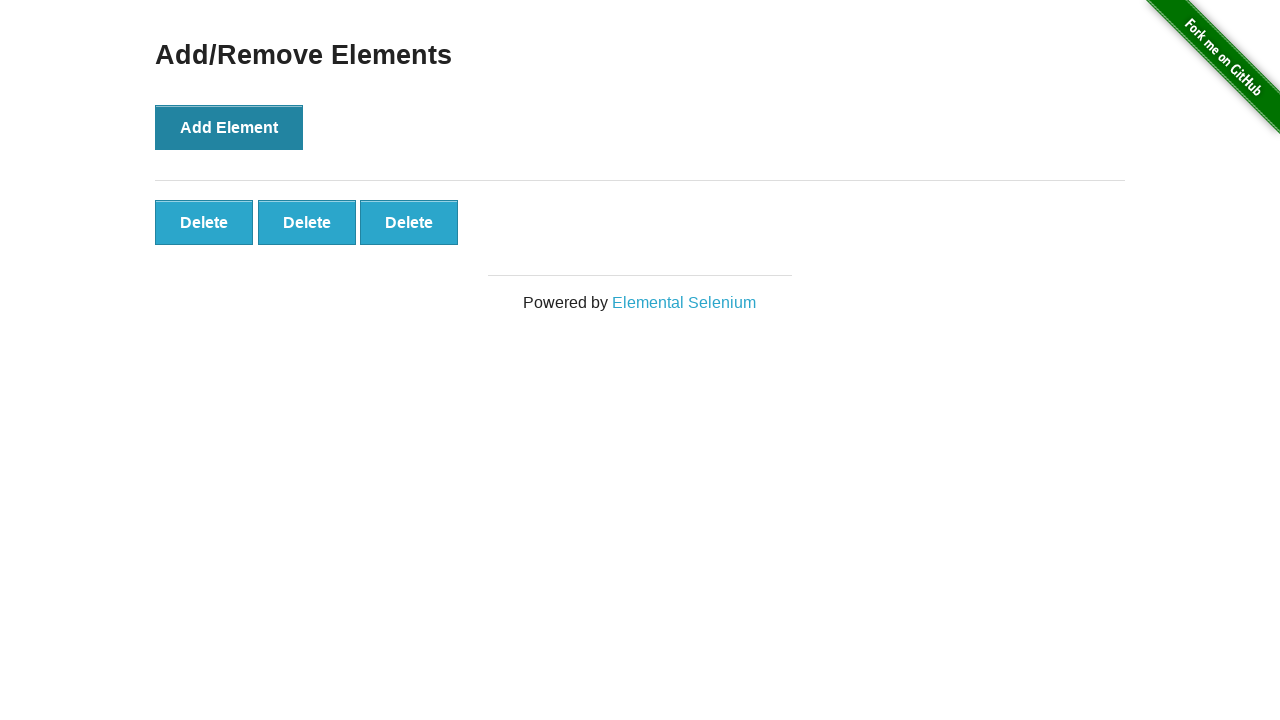

Clicked 'Add Element' button (click 4 of 5) at (229, 127) on button >> nth=0
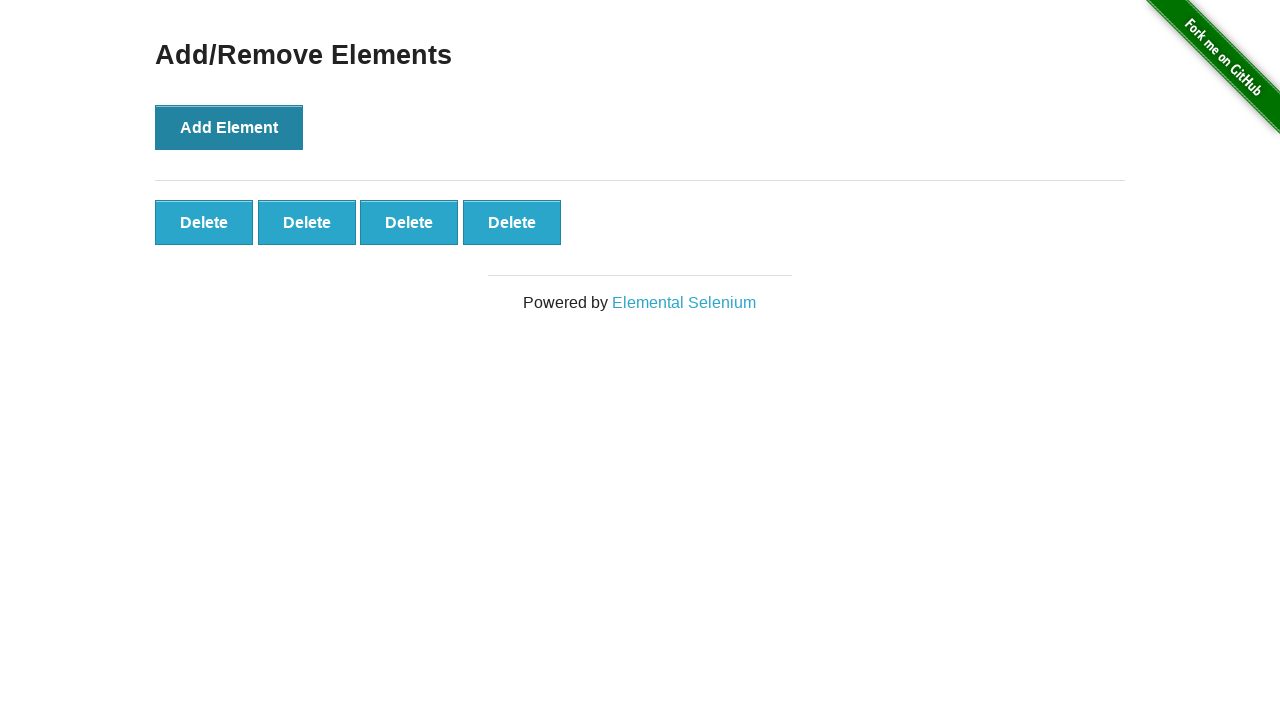

Clicked 'Add Element' button (click 5 of 5) at (229, 127) on button >> nth=0
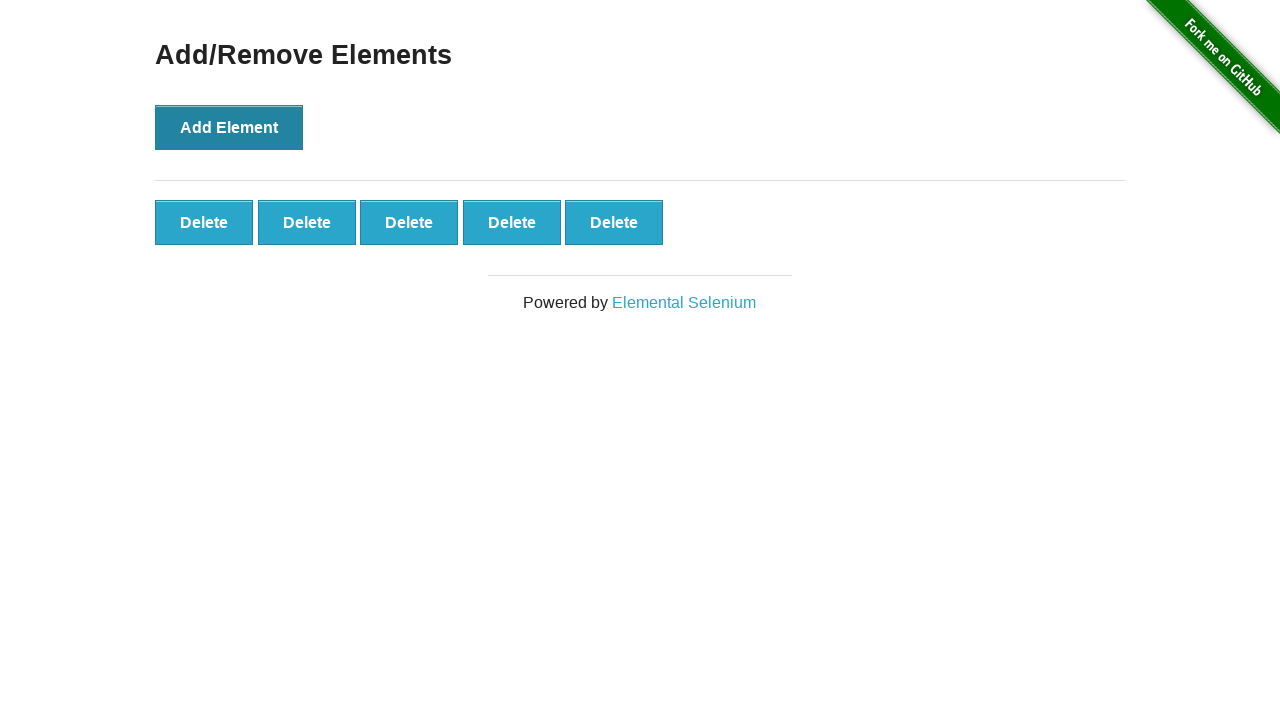

Delete buttons appeared after adding elements
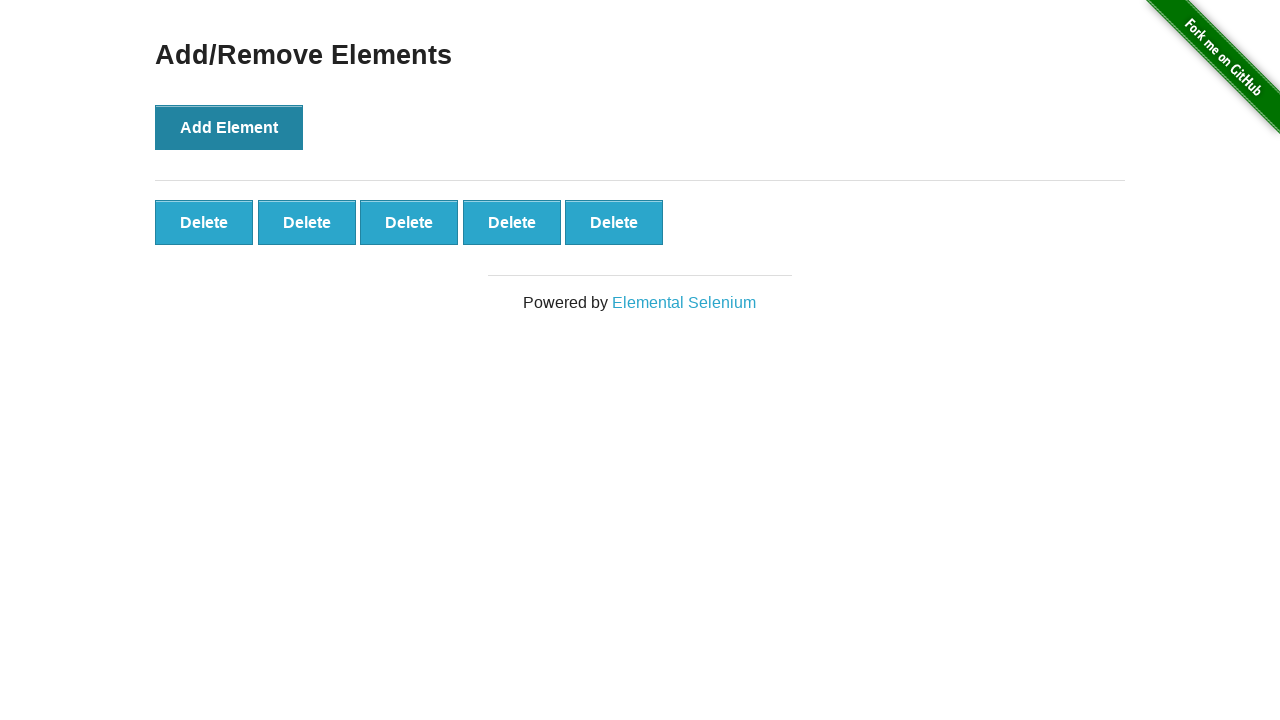

Located all delete buttons (found 5 buttons)
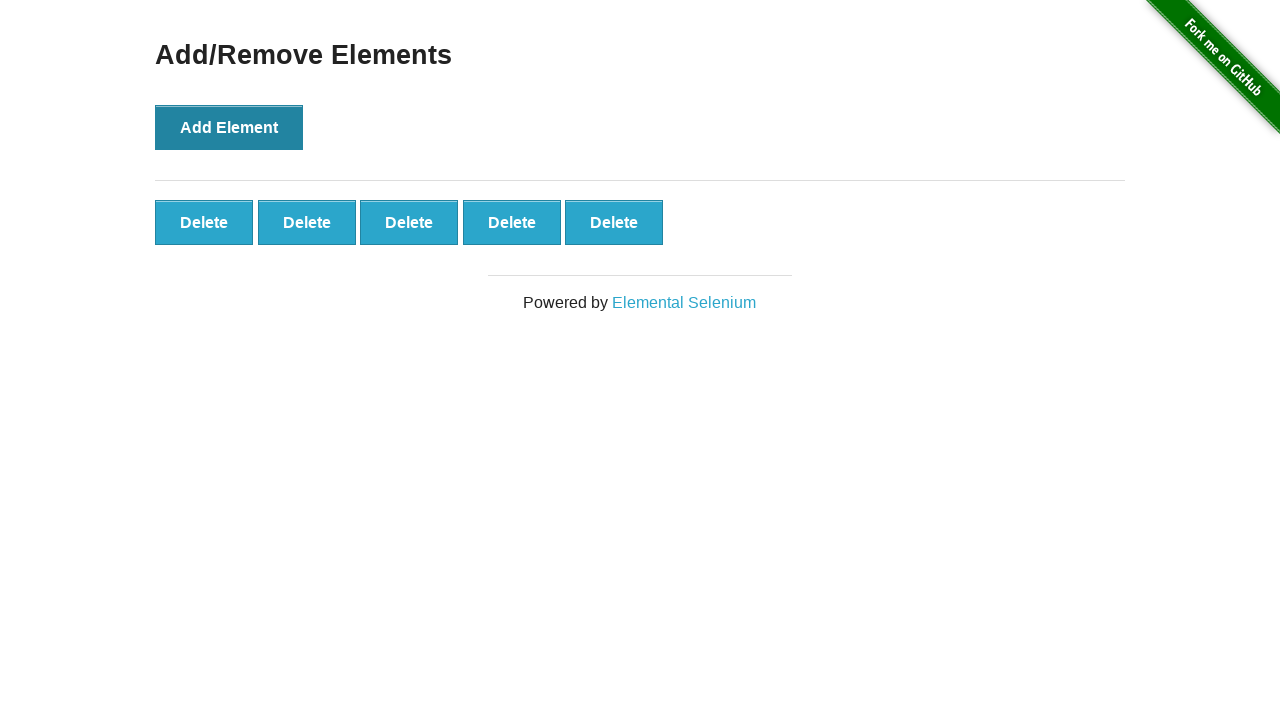

Verified that exactly 5 delete buttons were created
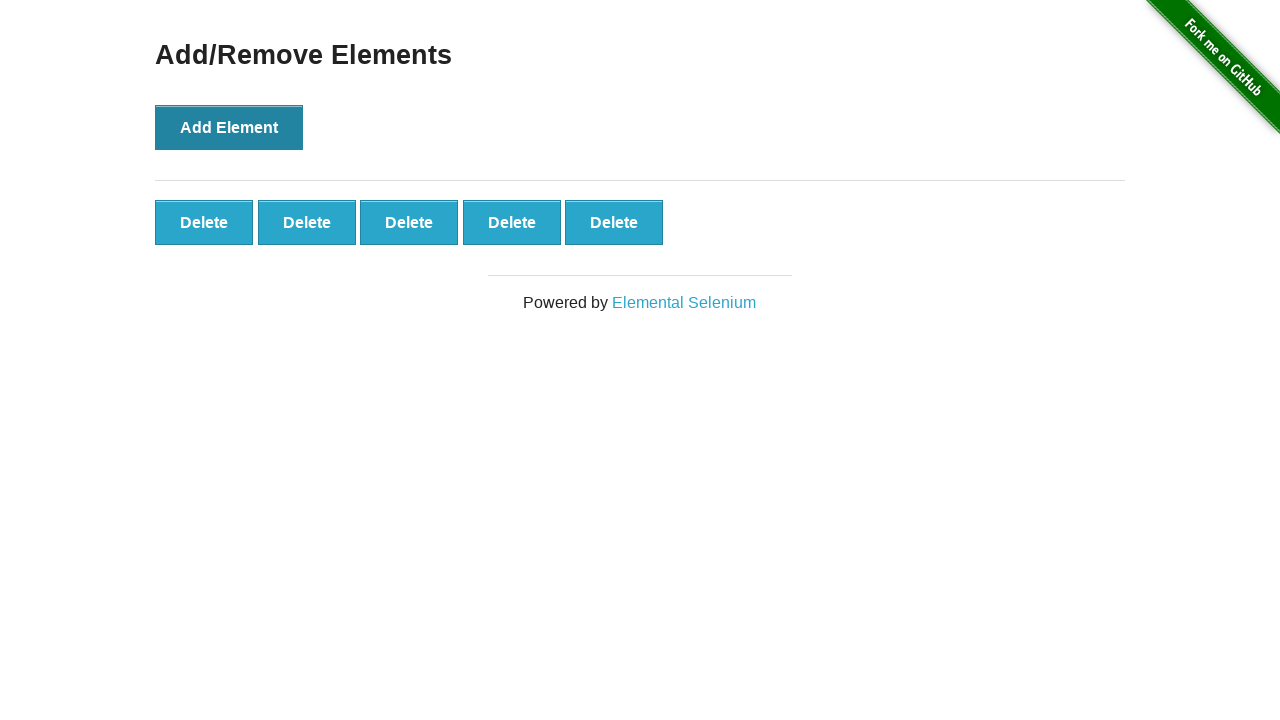

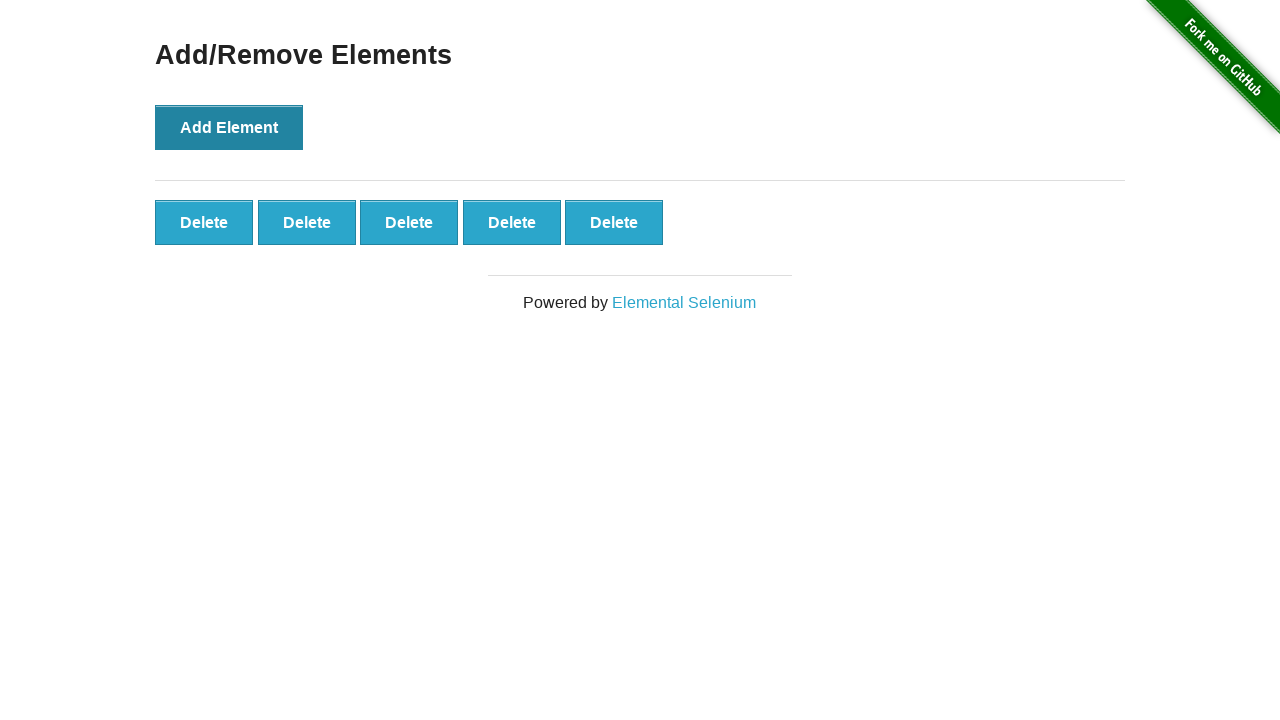